Tests a waits demo page by clicking a button and waiting for a text input element to appear, then filling it with text

Starting URL: https://www.hyrtutorials.com/p/waits-demo.html

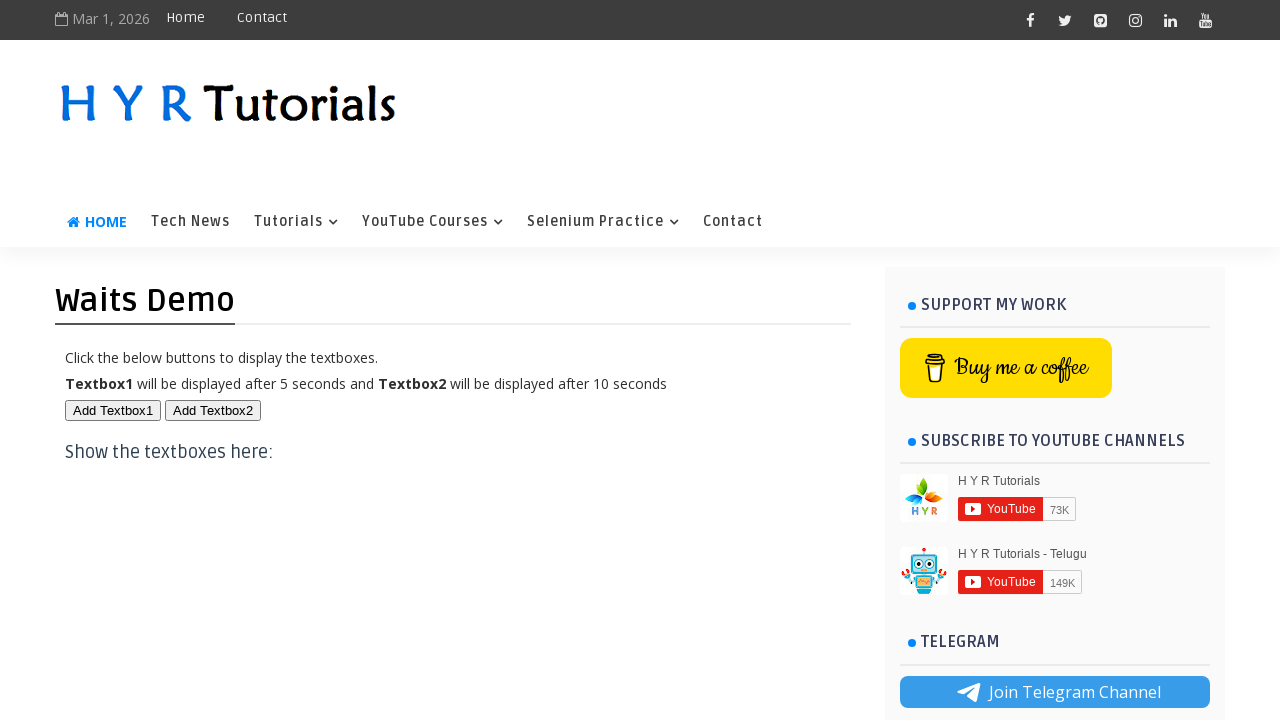

Navigated to waits demo page
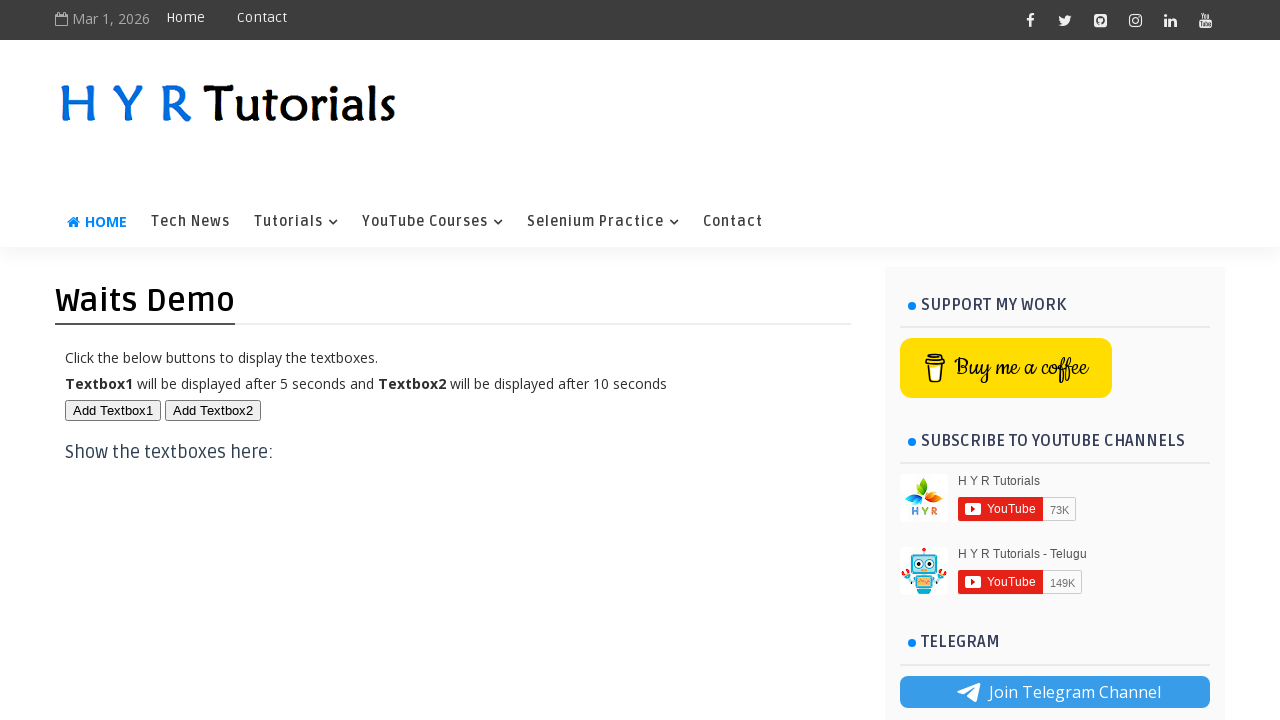

Clicked button to trigger text input element appearance at (113, 410) on #btn1
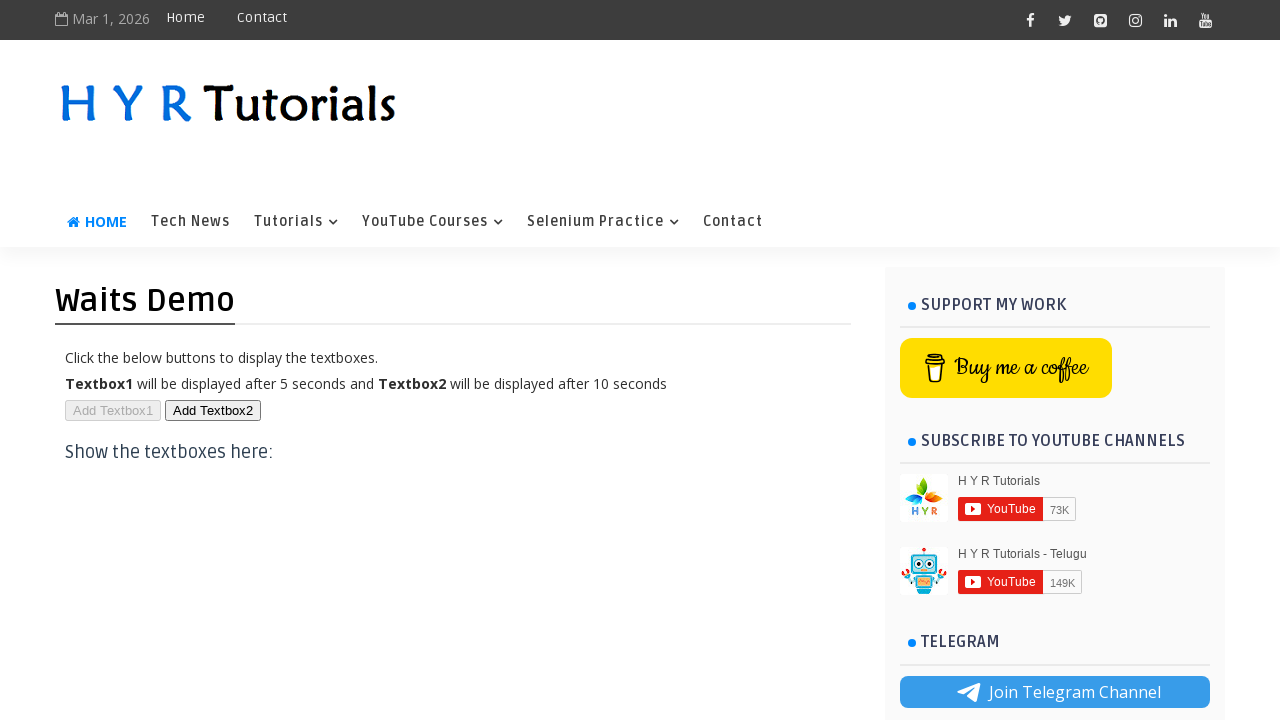

Text input element appeared
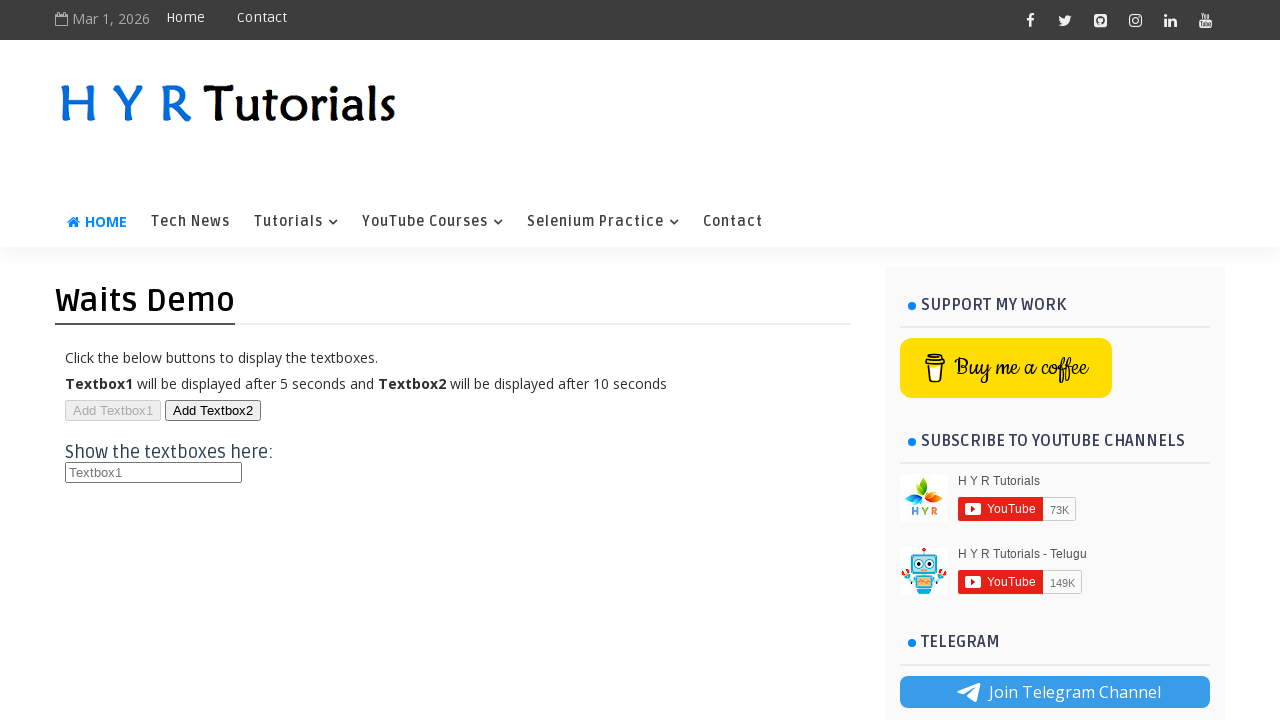

Filled text input with 'custom text' on #txt1
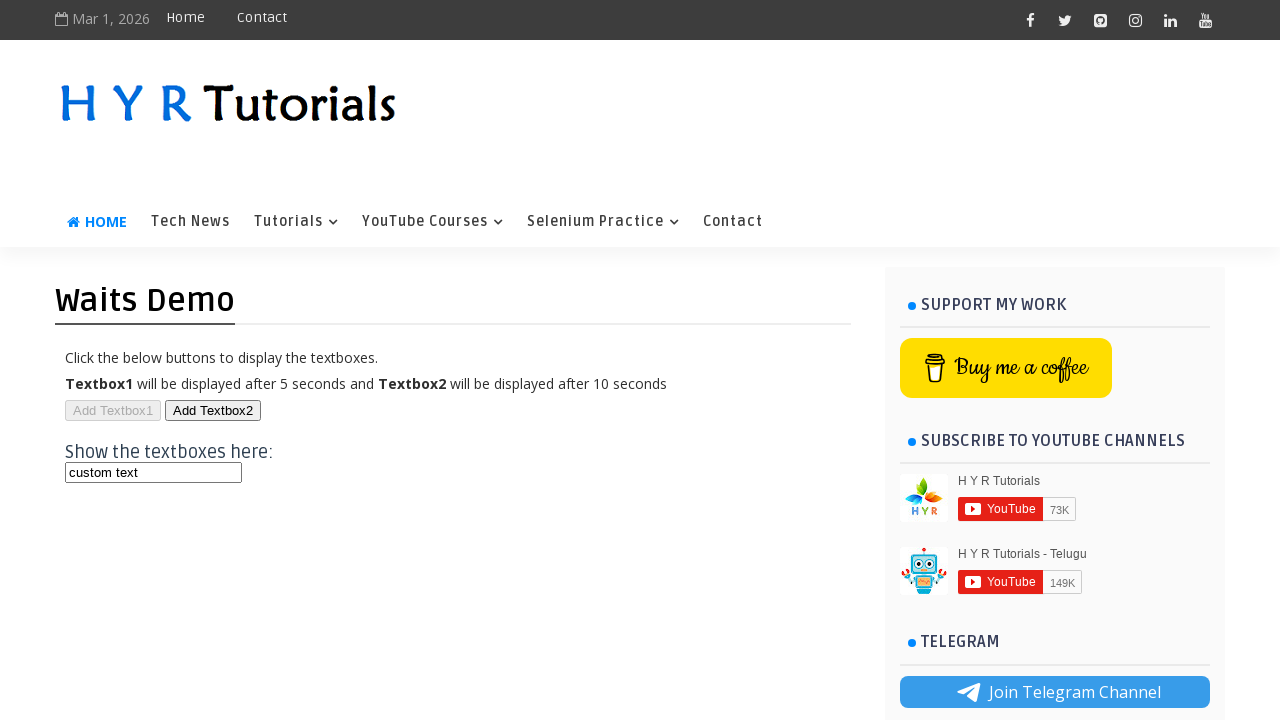

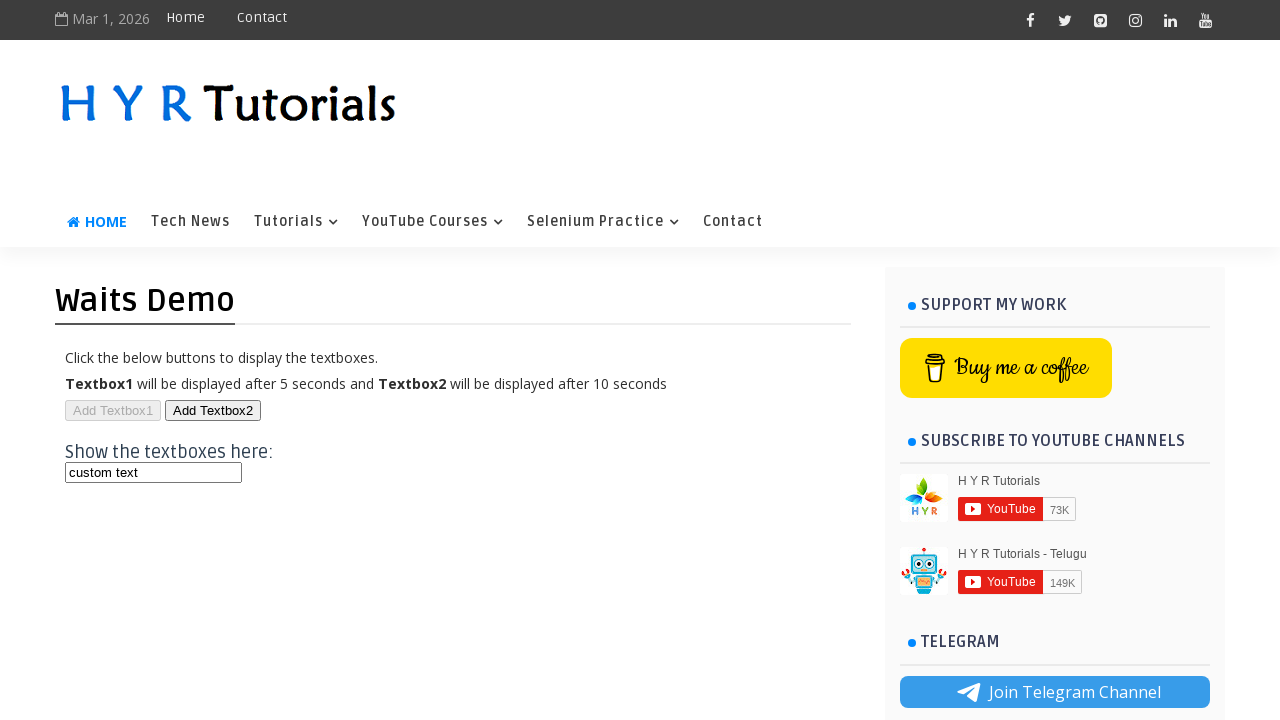